Tests accepting a JavaScript alert dialog and verifying the success message

Starting URL: https://the-internet.herokuapp.com/javascript_alerts

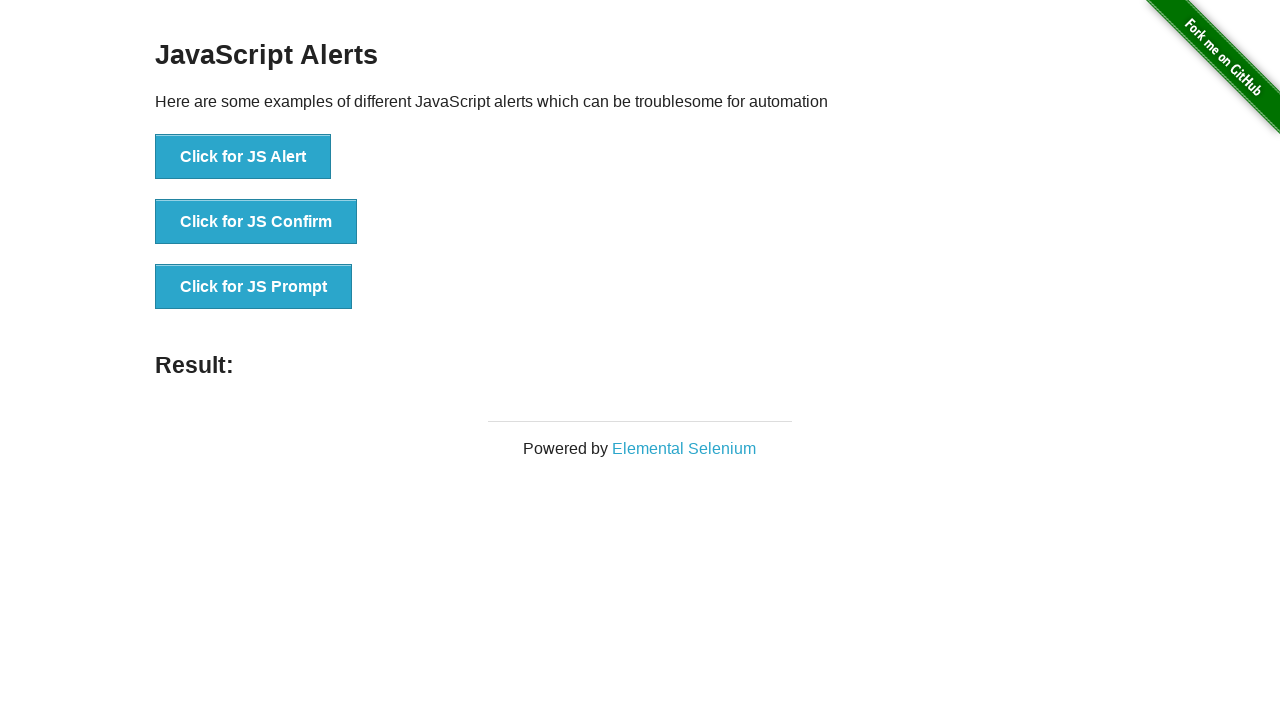

Clicked 'Click for JS Alert' button to trigger JavaScript alert dialog at (243, 157) on xpath=//button[.='Click for JS Alert']
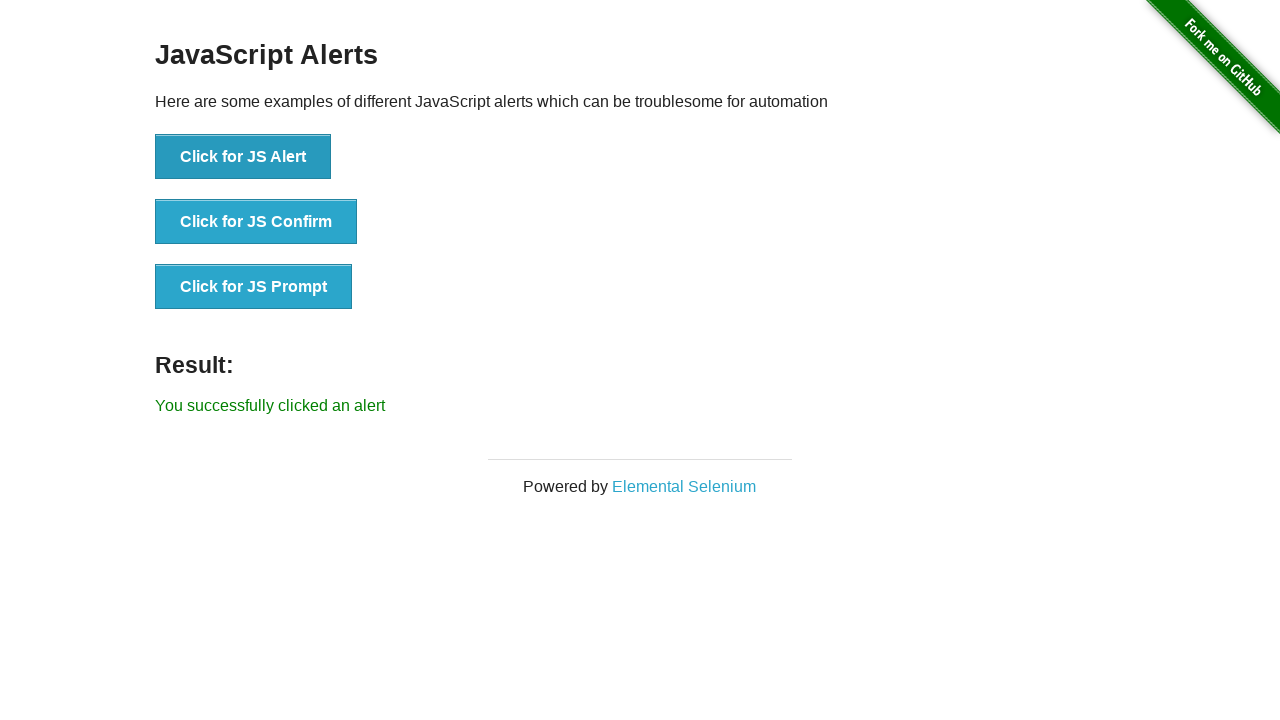

Set up event handler to automatically accept alert dialogs
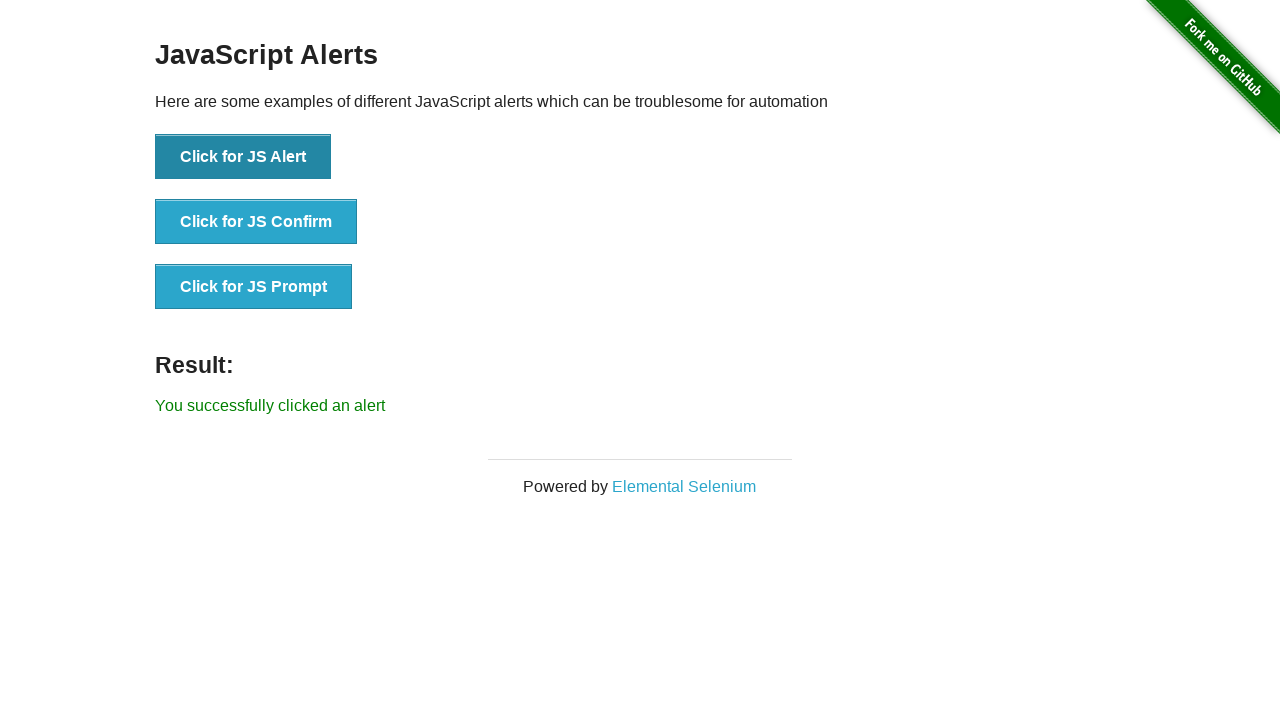

Verified success message appeared after accepting alert
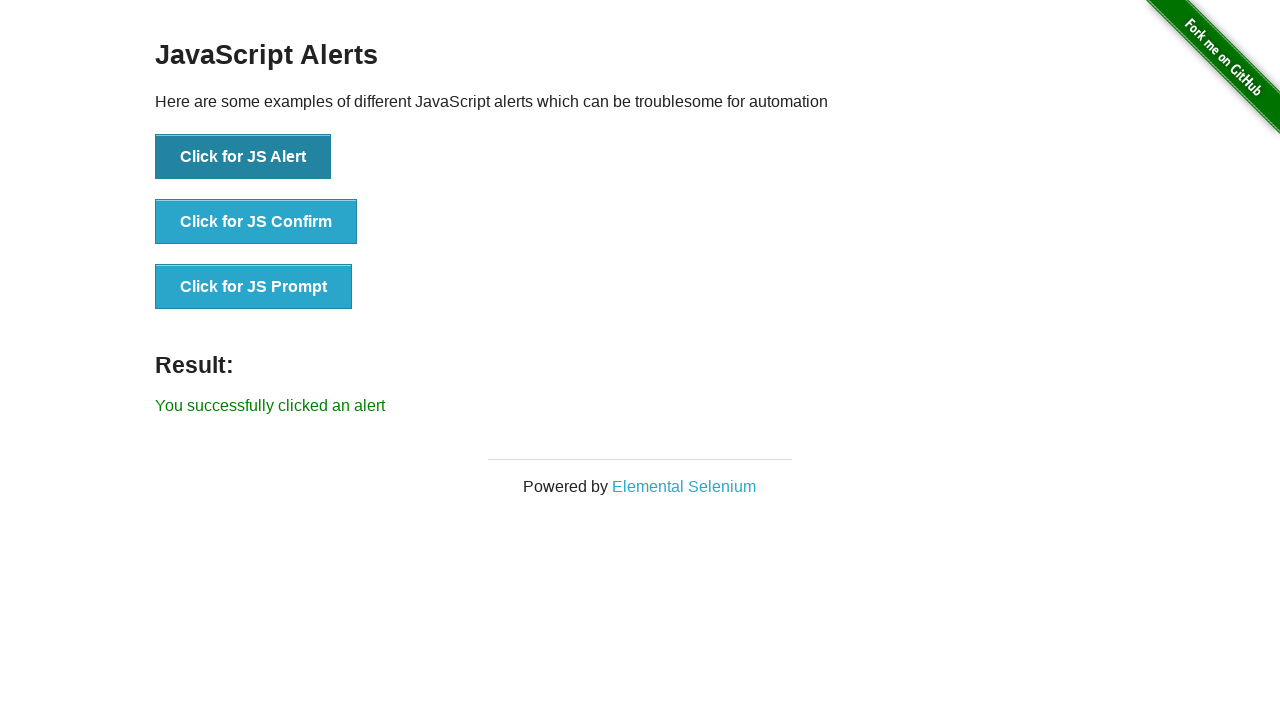

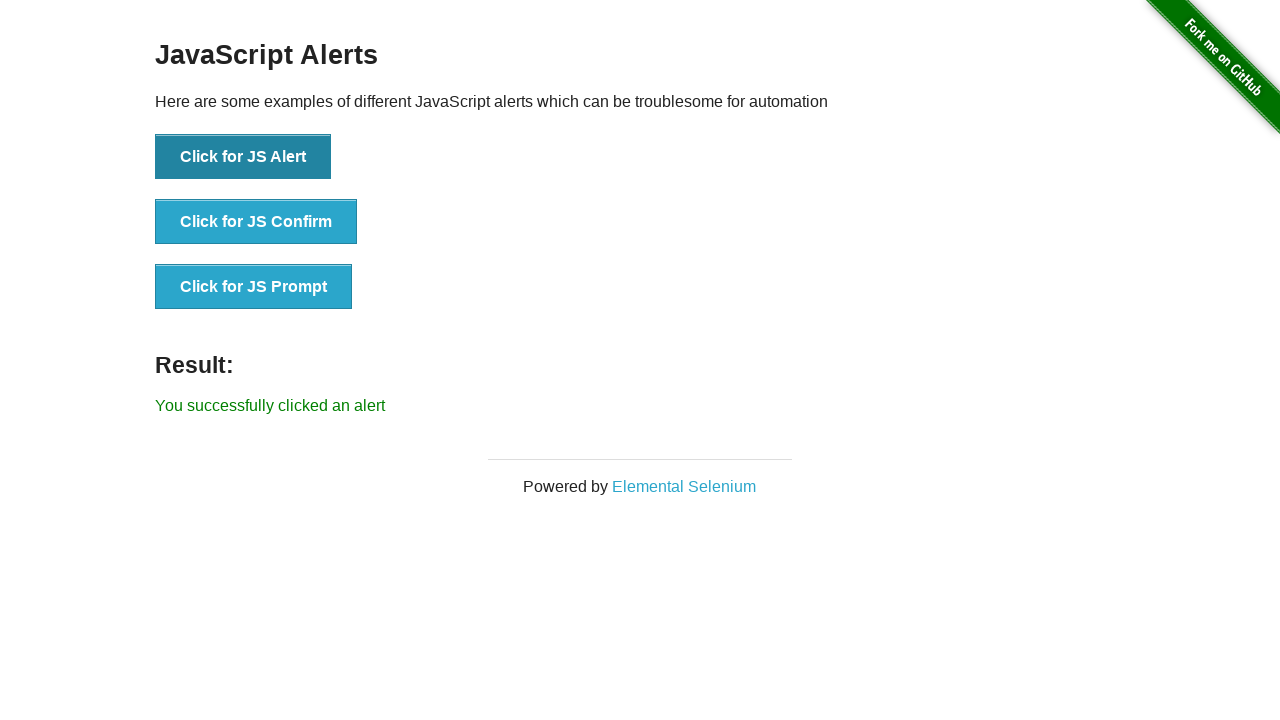